Navigates to a number entry task page and verifies it loads by waiting for the page to be ready

Starting URL: https://kristinek.github.io/site/tasks/enter_a_number

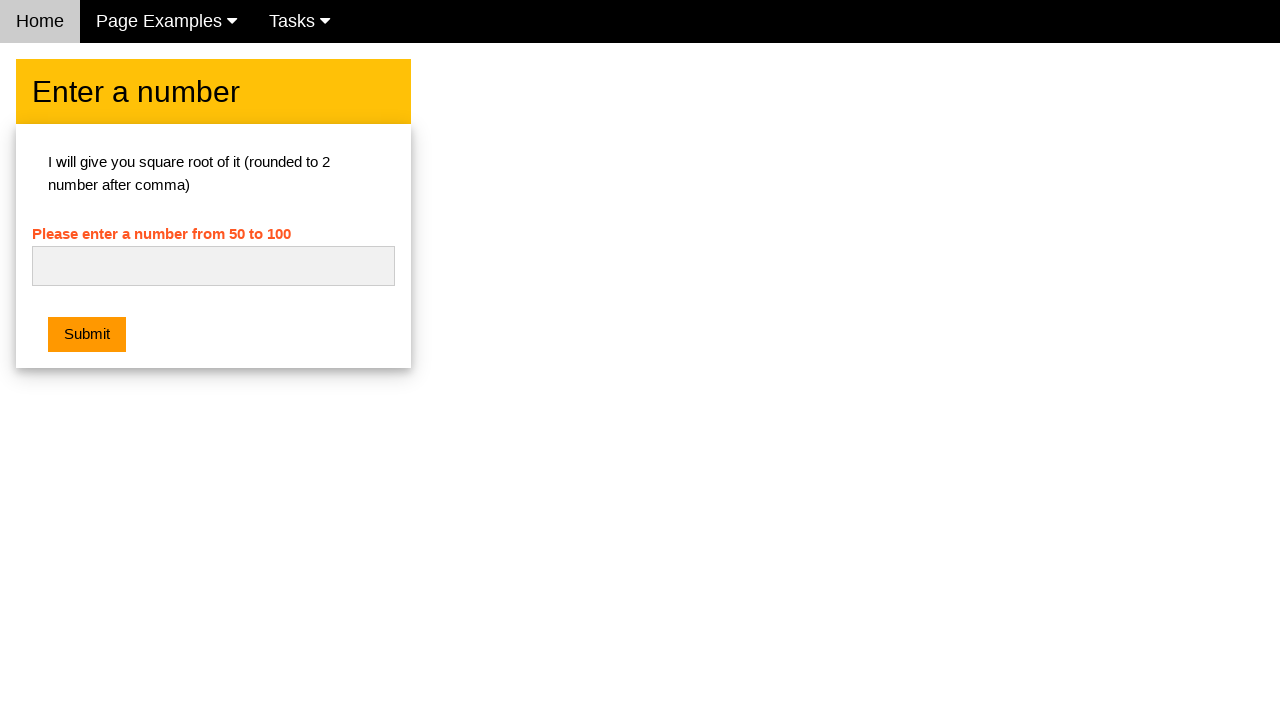

Navigated to number entry task page
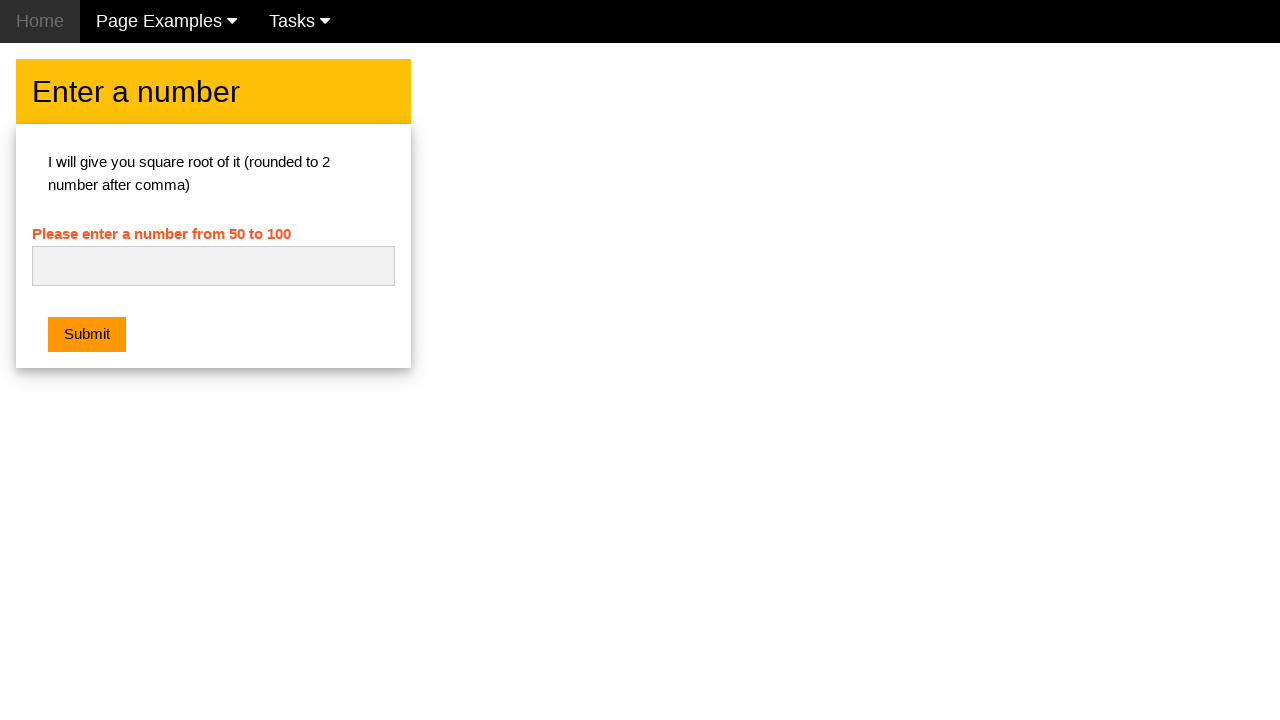

Page DOM content loaded
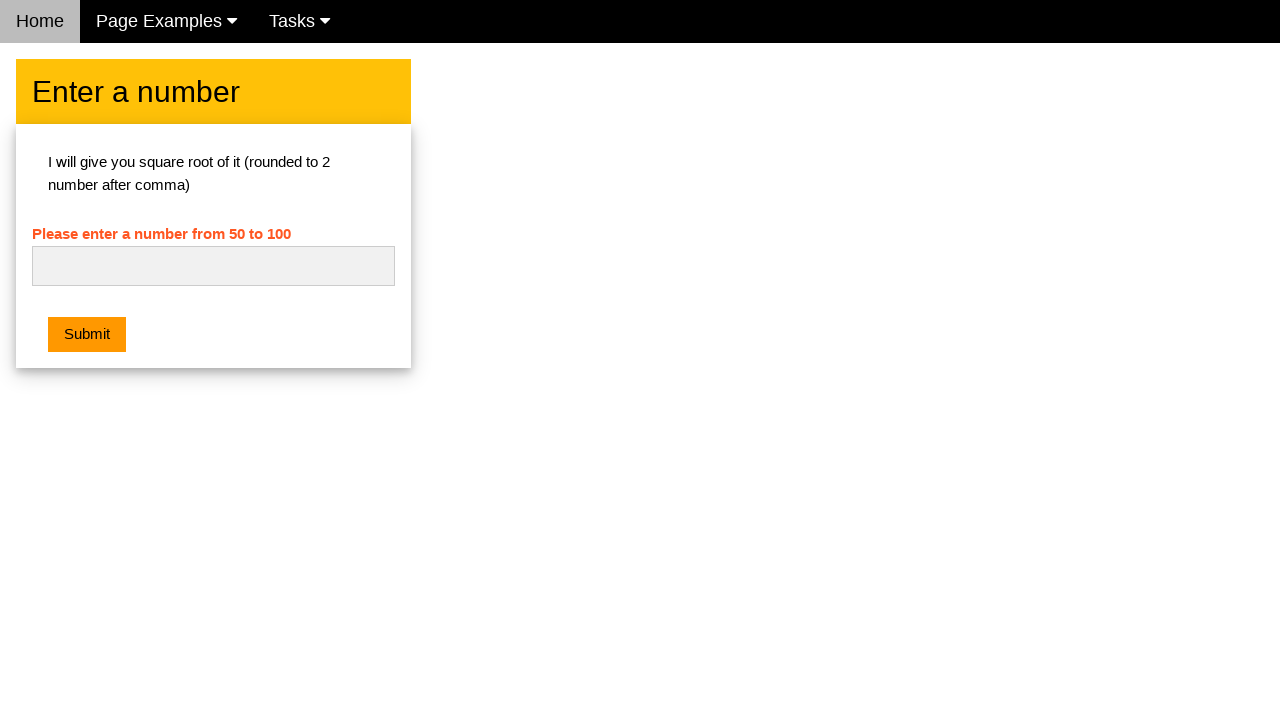

Page body element is present and page is ready
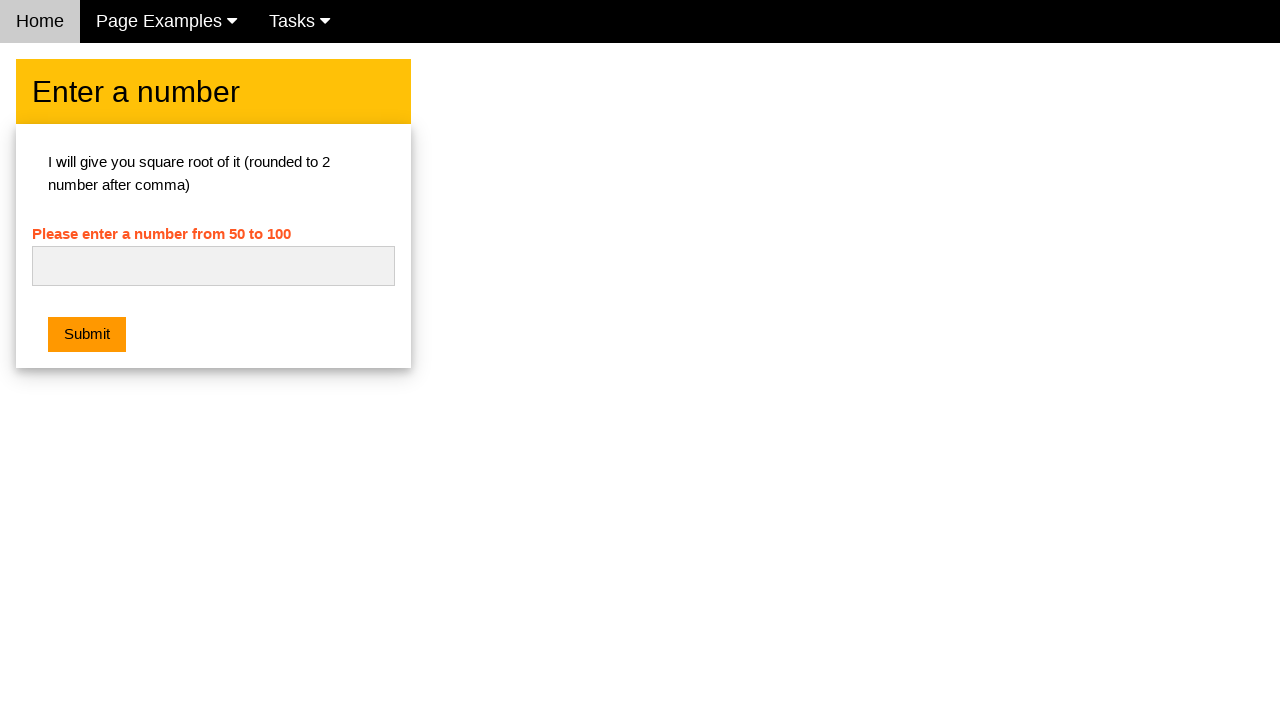

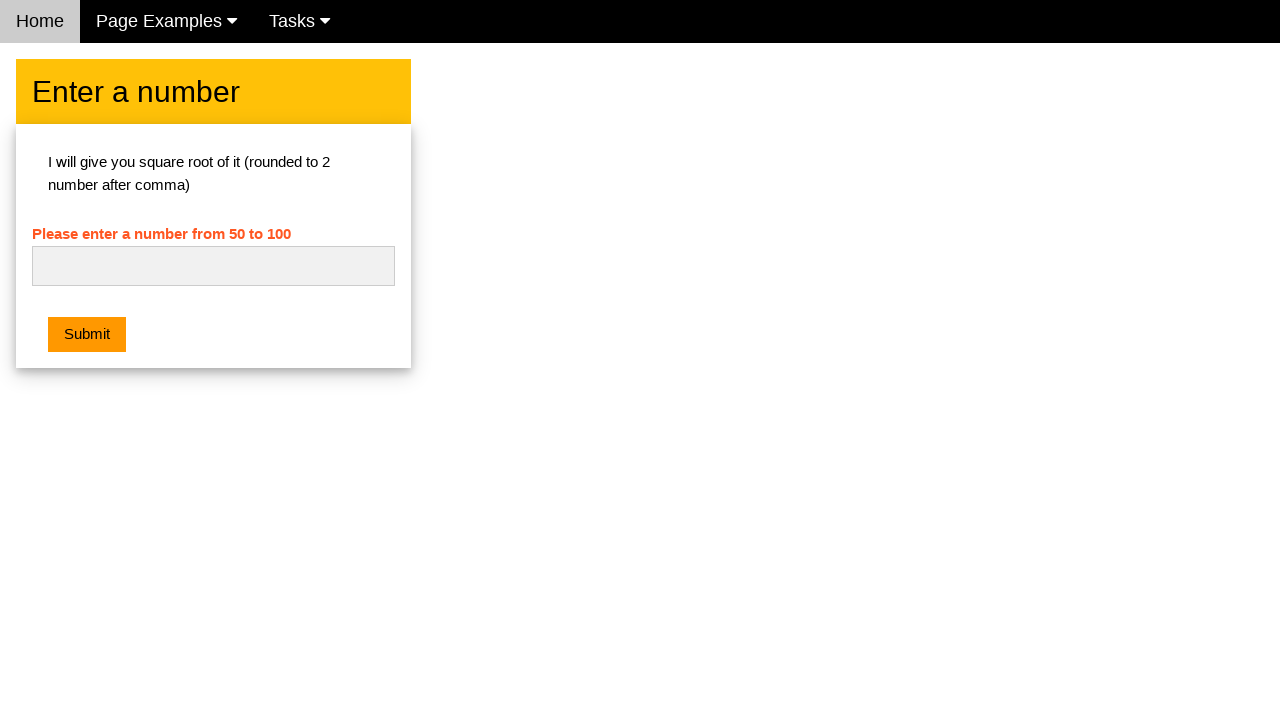